Navigates to the Team page via the Start menu and verifies the team member names are displayed

Starting URL: https://www.99-bottles-of-beer.net/

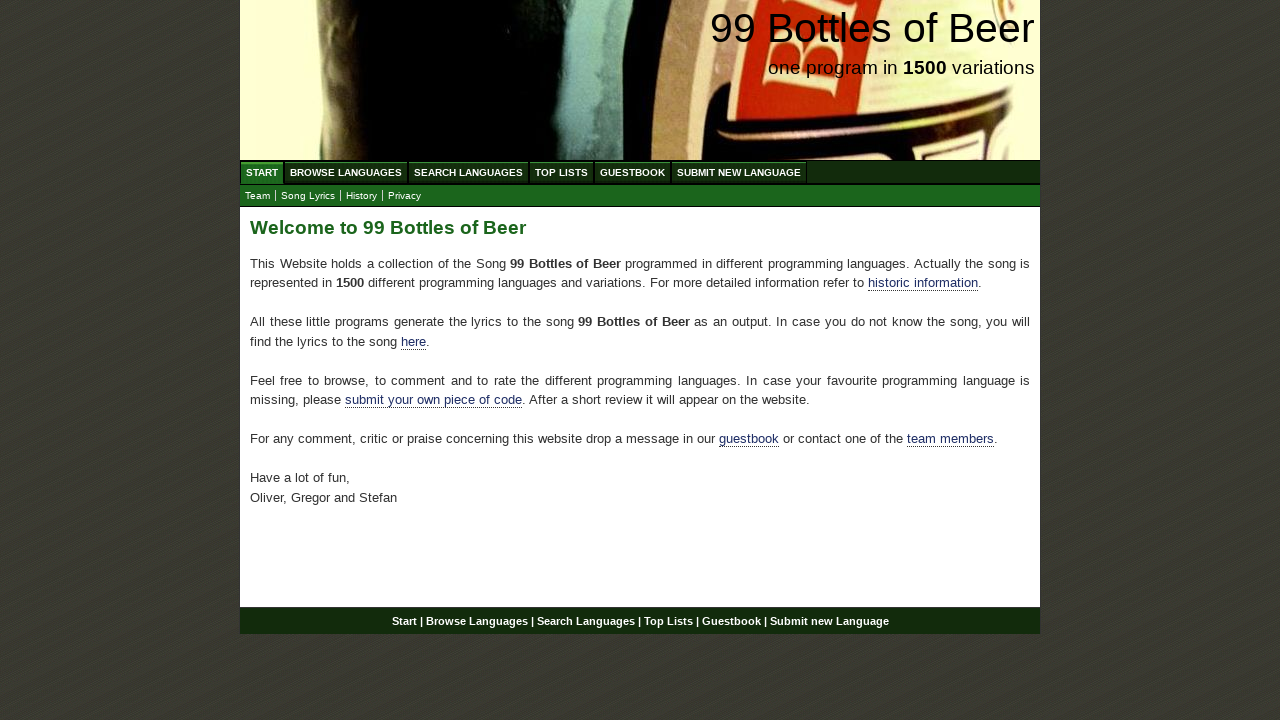

Clicked Start menu at (262, 172) on xpath=//div[@id='navigation']//a[@href='/']
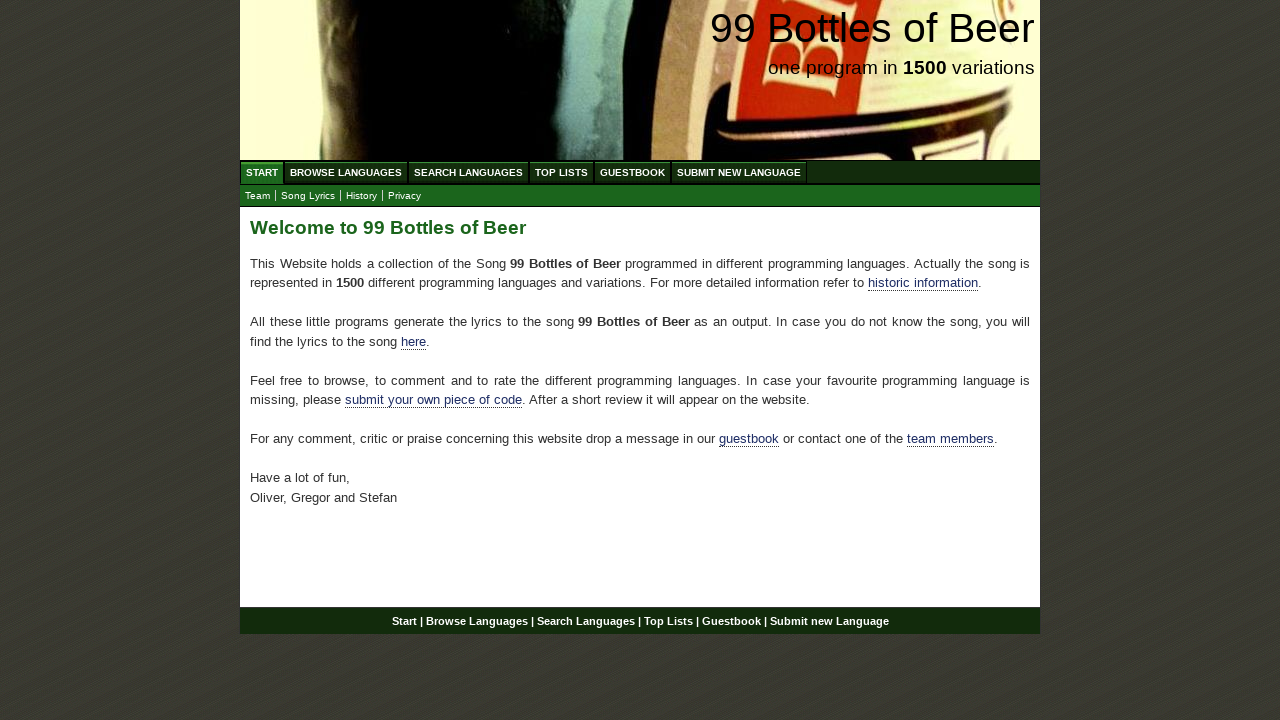

Clicked Team submenu at (258, 196) on xpath=//div[@id='navigation']//a[@href='team.html']
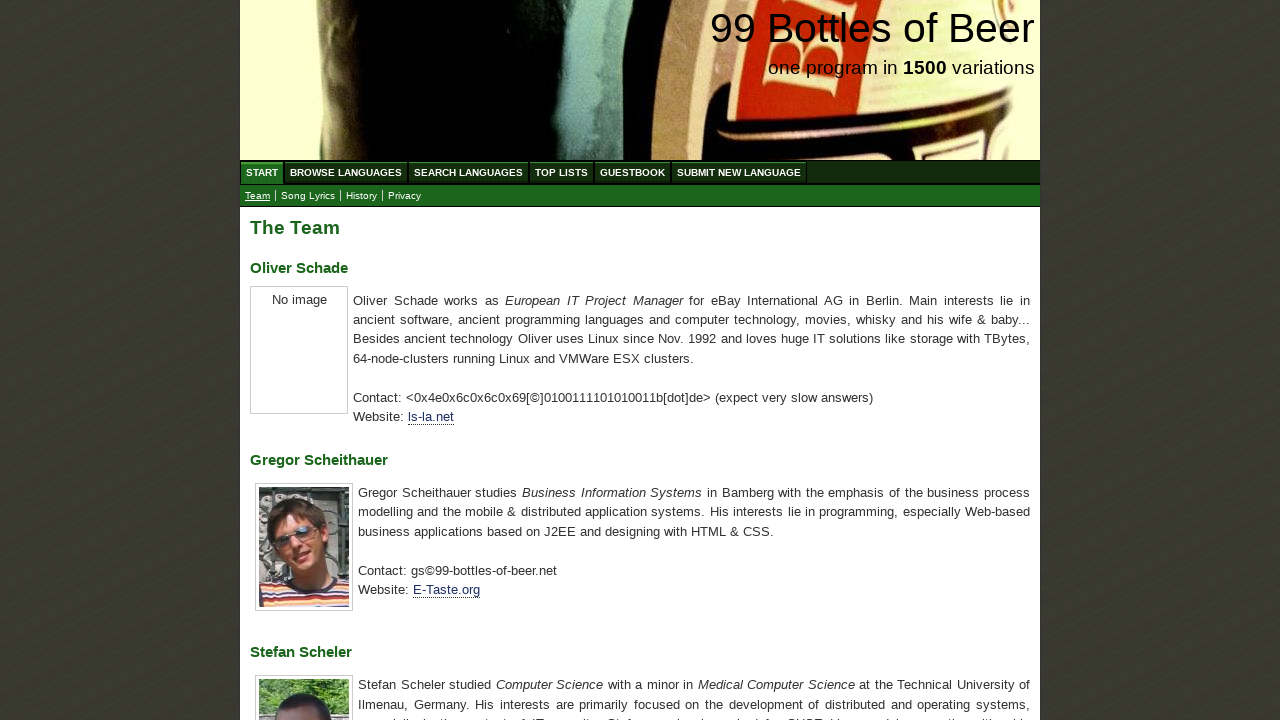

Team member names loaded and visible
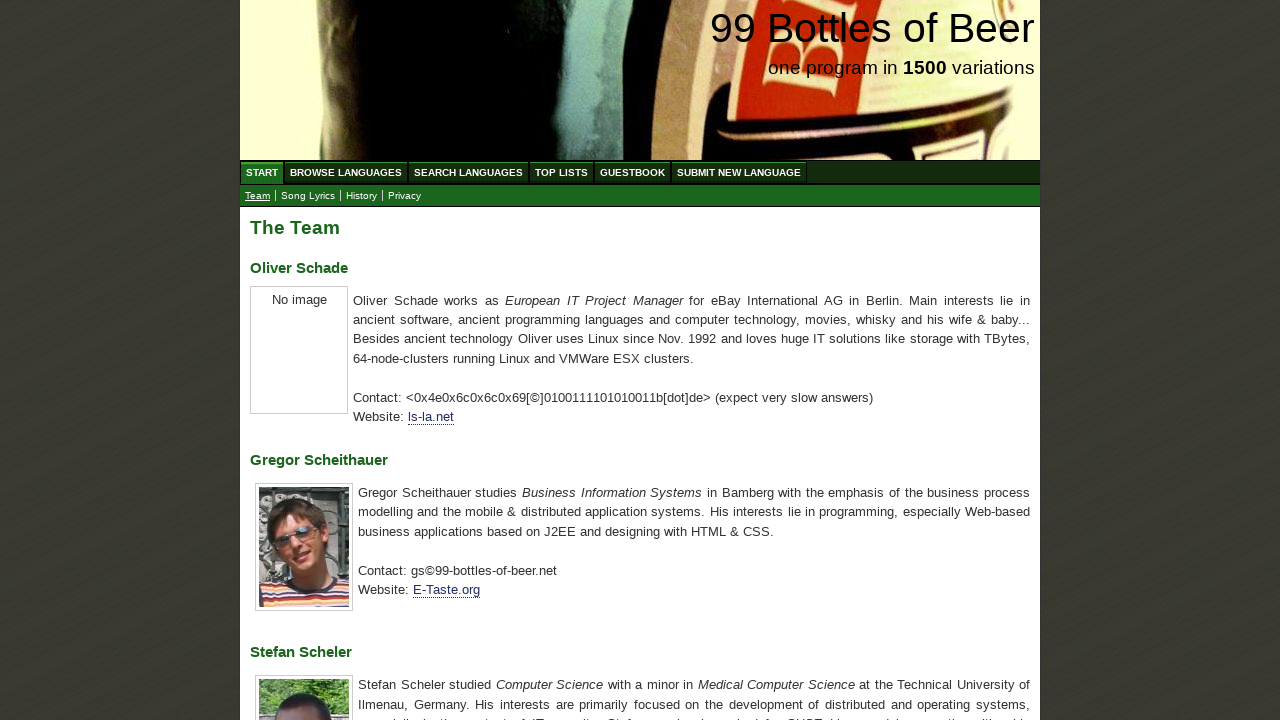

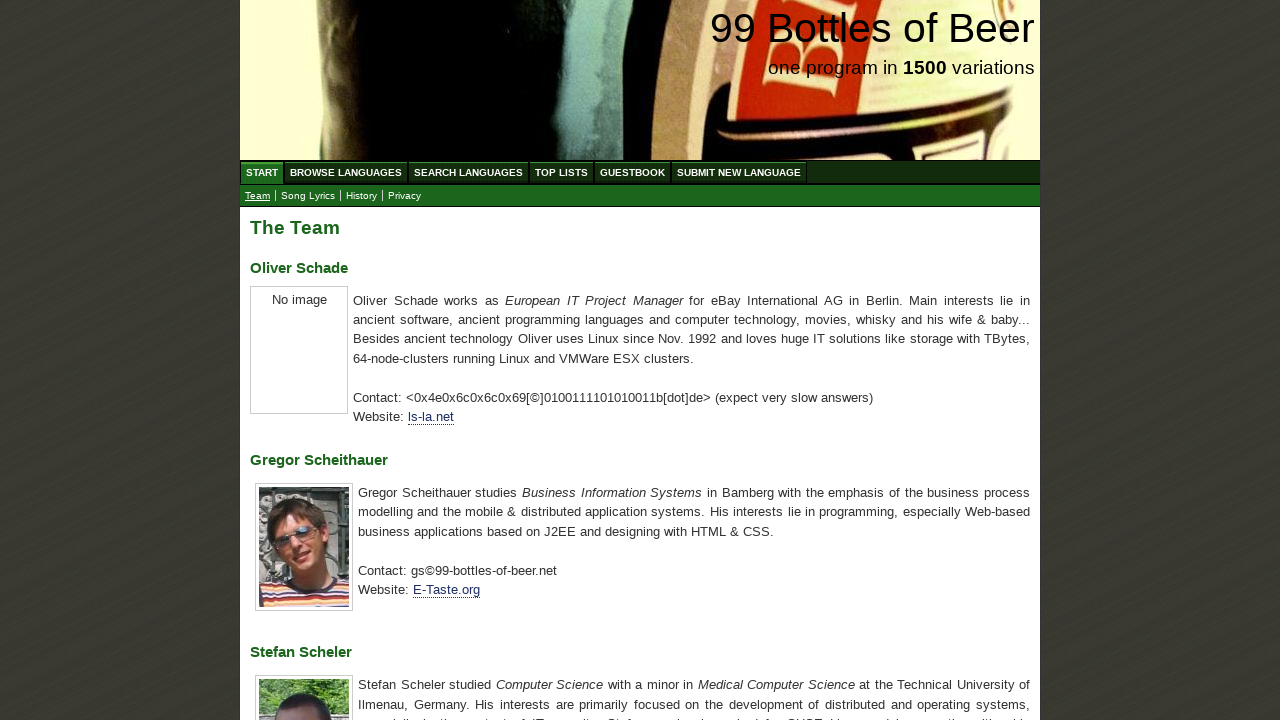